Tests static dropdown functionality by selecting options using different methods - by index, value, and visible text

Starting URL: https://rahulshettyacademy.com/dropdownsPractise/

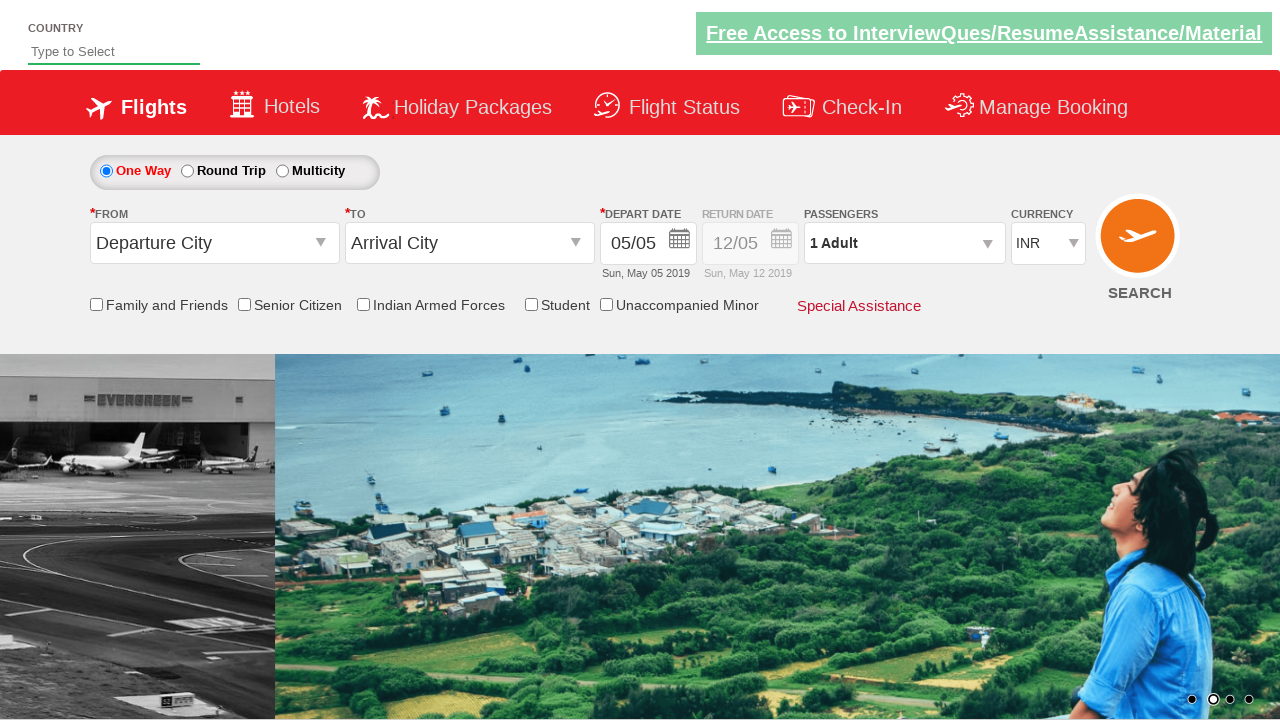

Selected dropdown option by index 1 on #ctl00_mainContent_DropDownListCurrency
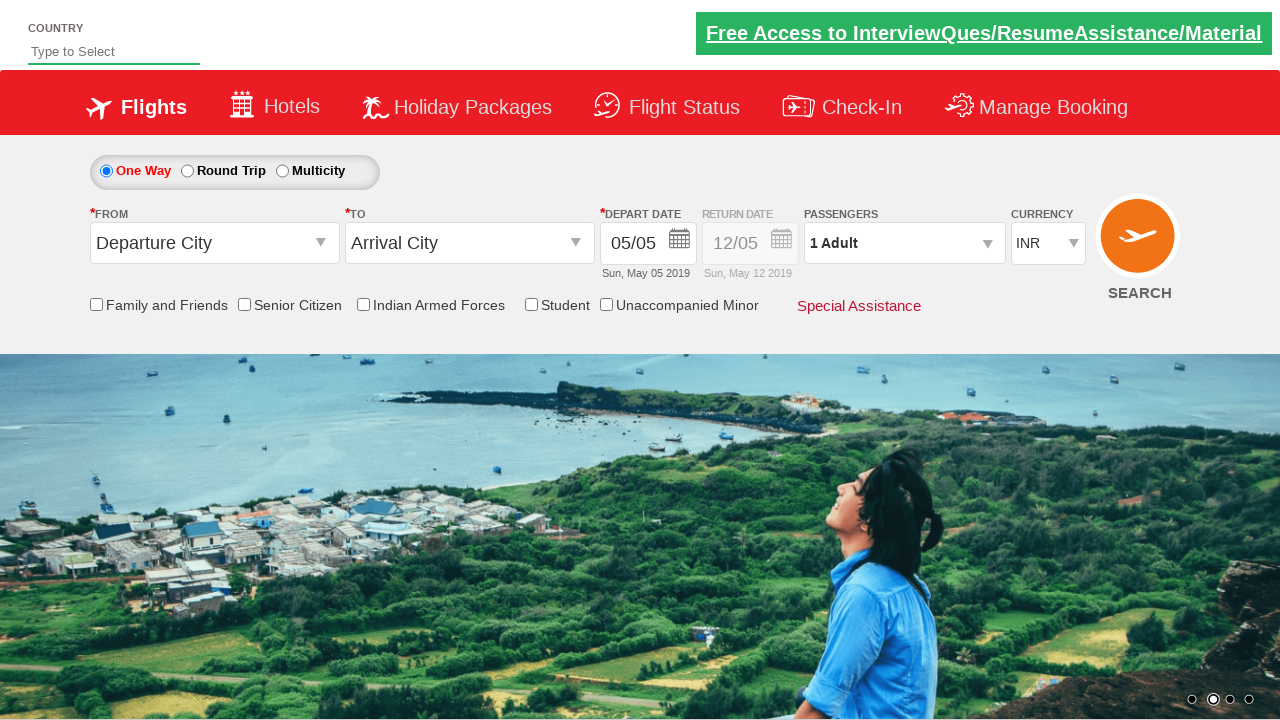

Selected dropdown option by value 'USD' on #ctl00_mainContent_DropDownListCurrency
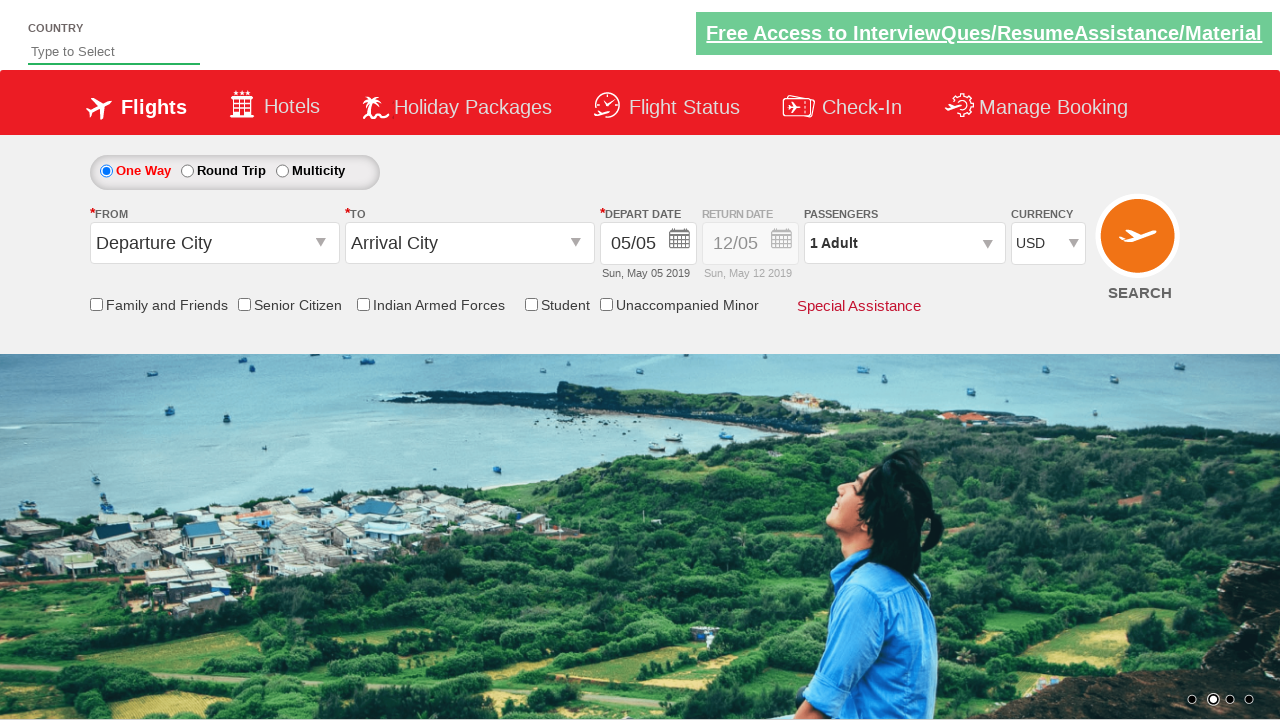

Selected dropdown option by visible text 'AED' on #ctl00_mainContent_DropDownListCurrency
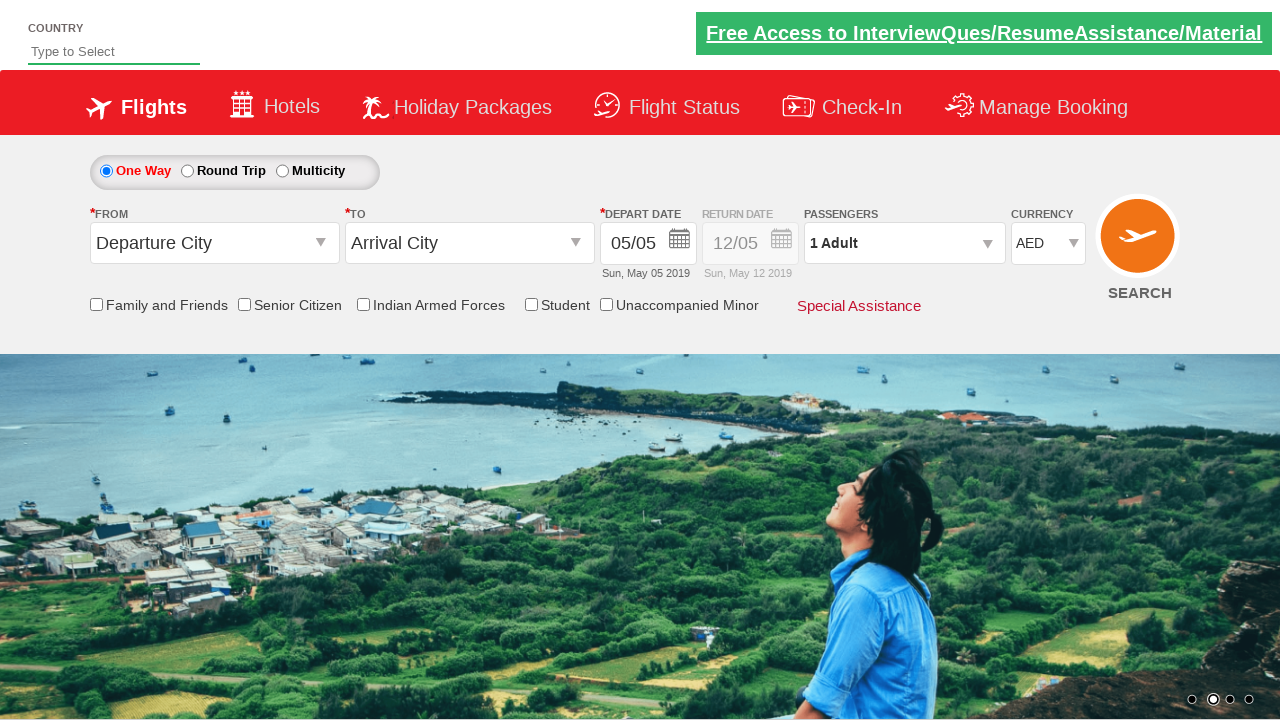

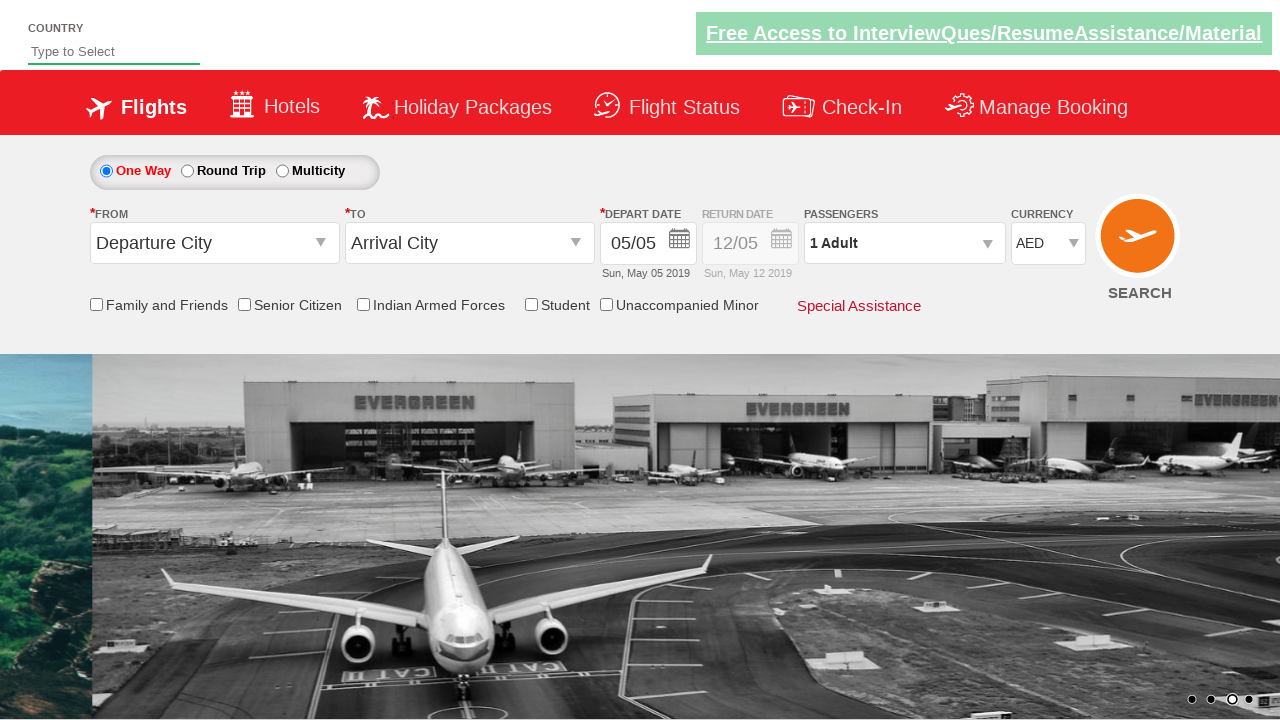